Automates interaction with the QWOP game by locating the game canvas, clicking on it to focus, and sending keyboard input to control the game character.

Starting URL: http://www.foddy.net/Athletics.html?webgl=true

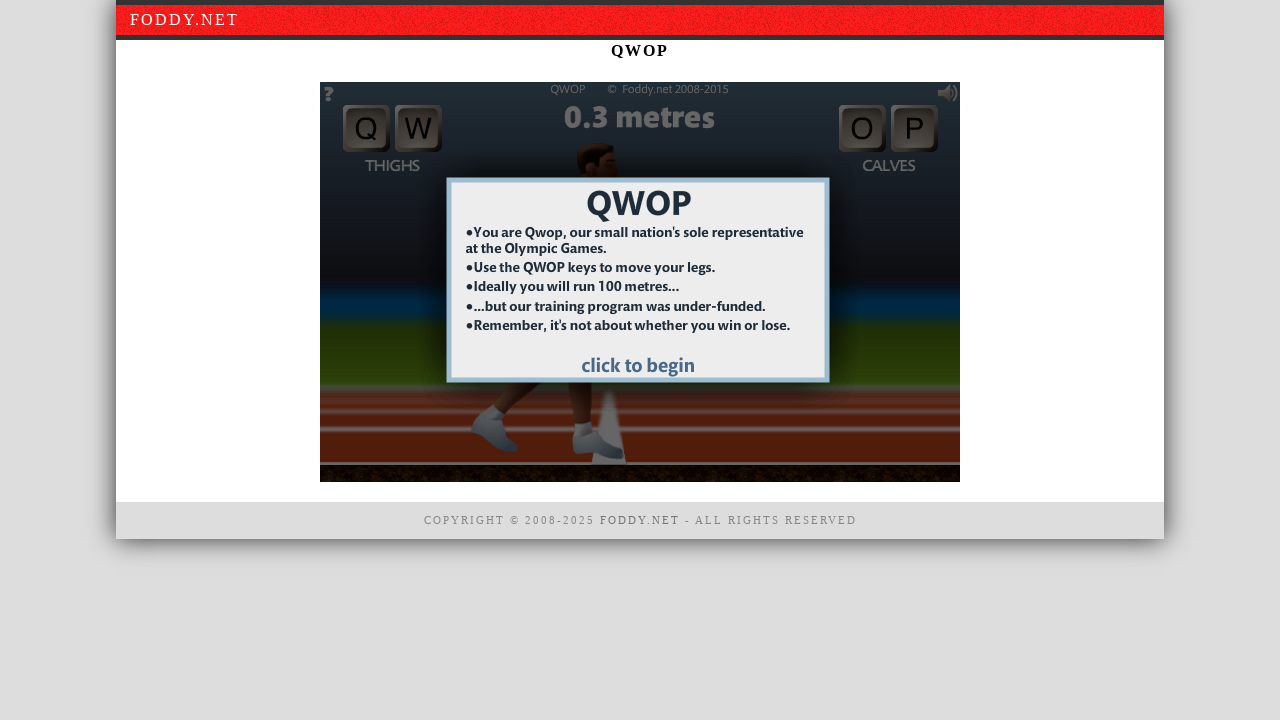

Waited for QWOP game canvas to load
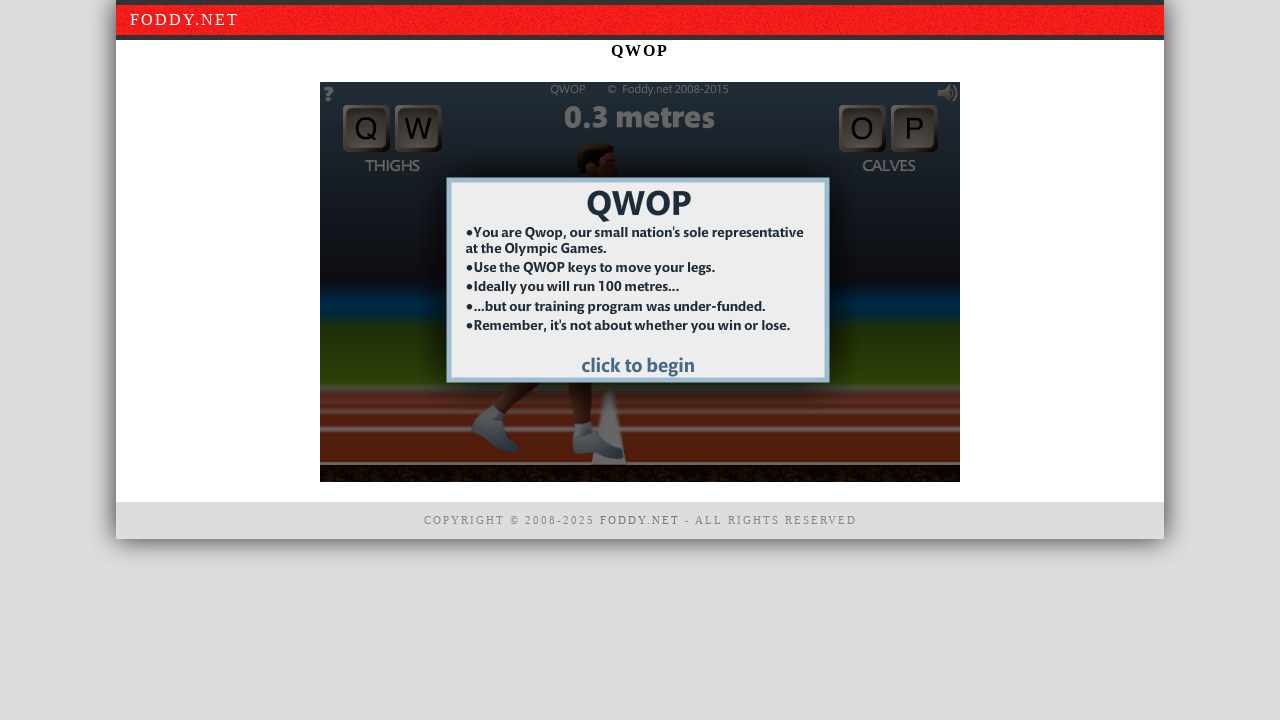

Located the game canvas element
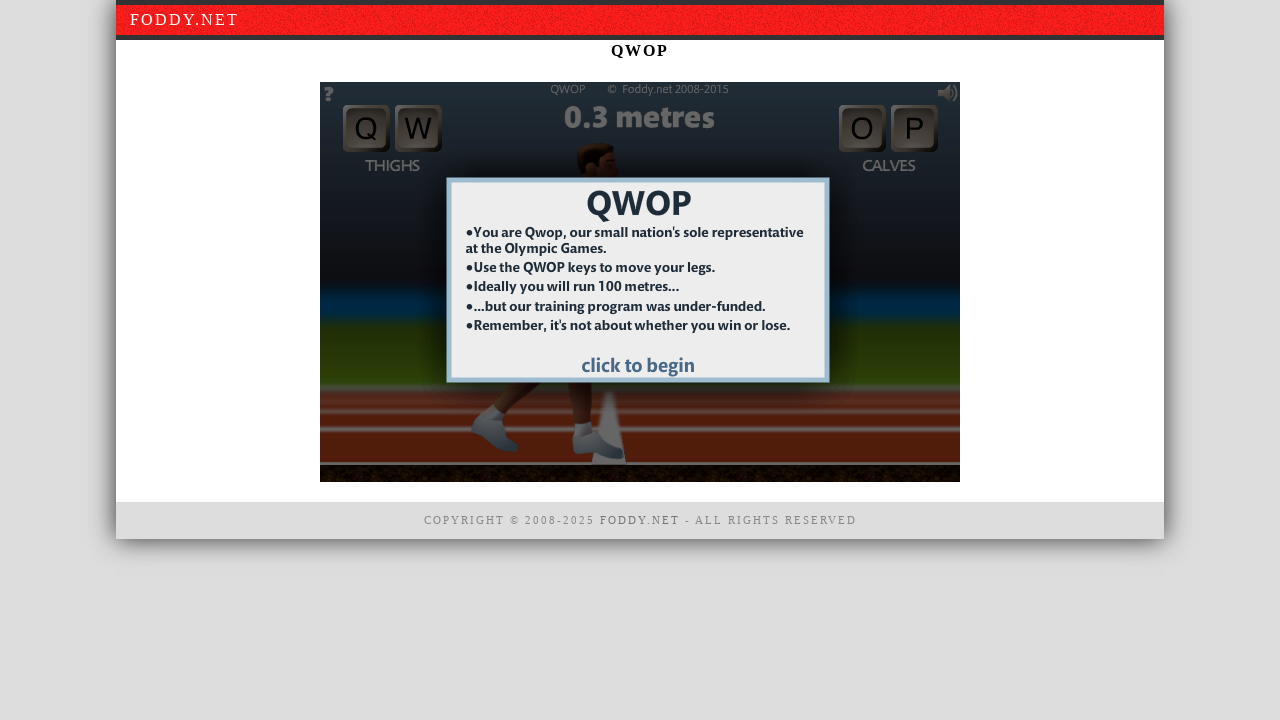

Clicked on canvas to focus the game at (640, 282) on canvas#window1
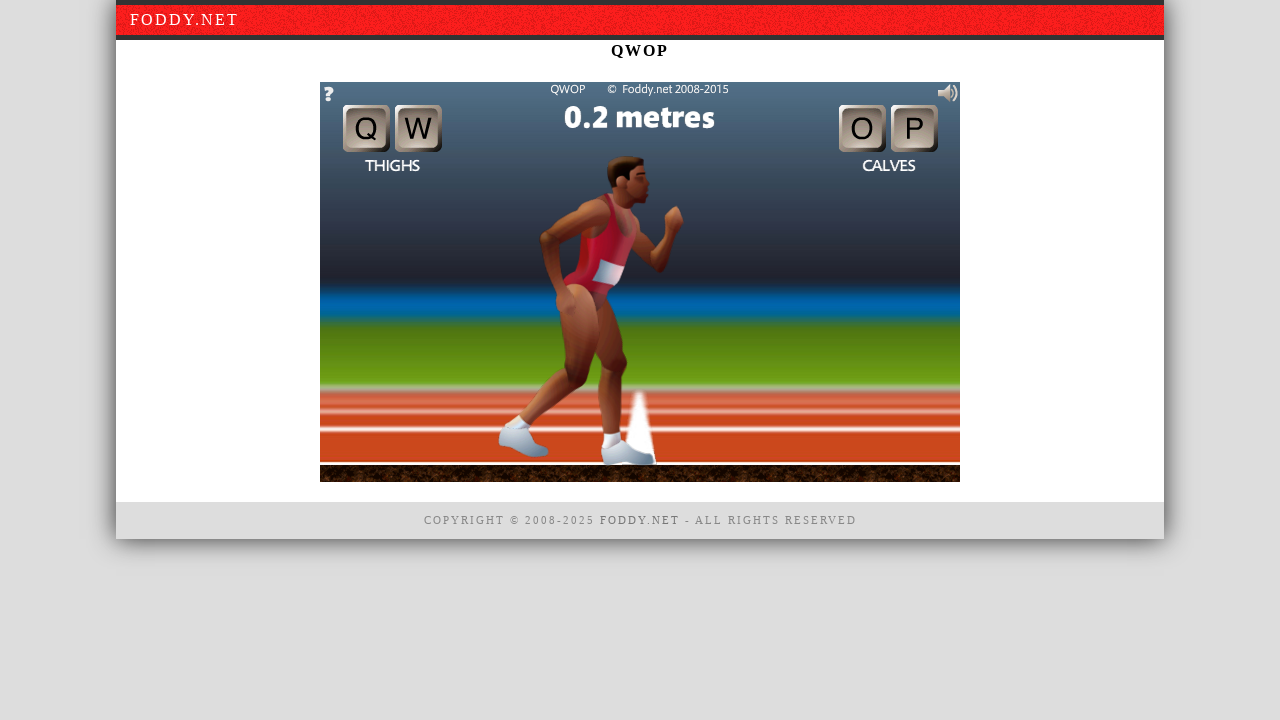

Clicked on canvas during game interaction at (640, 282) on canvas#window1
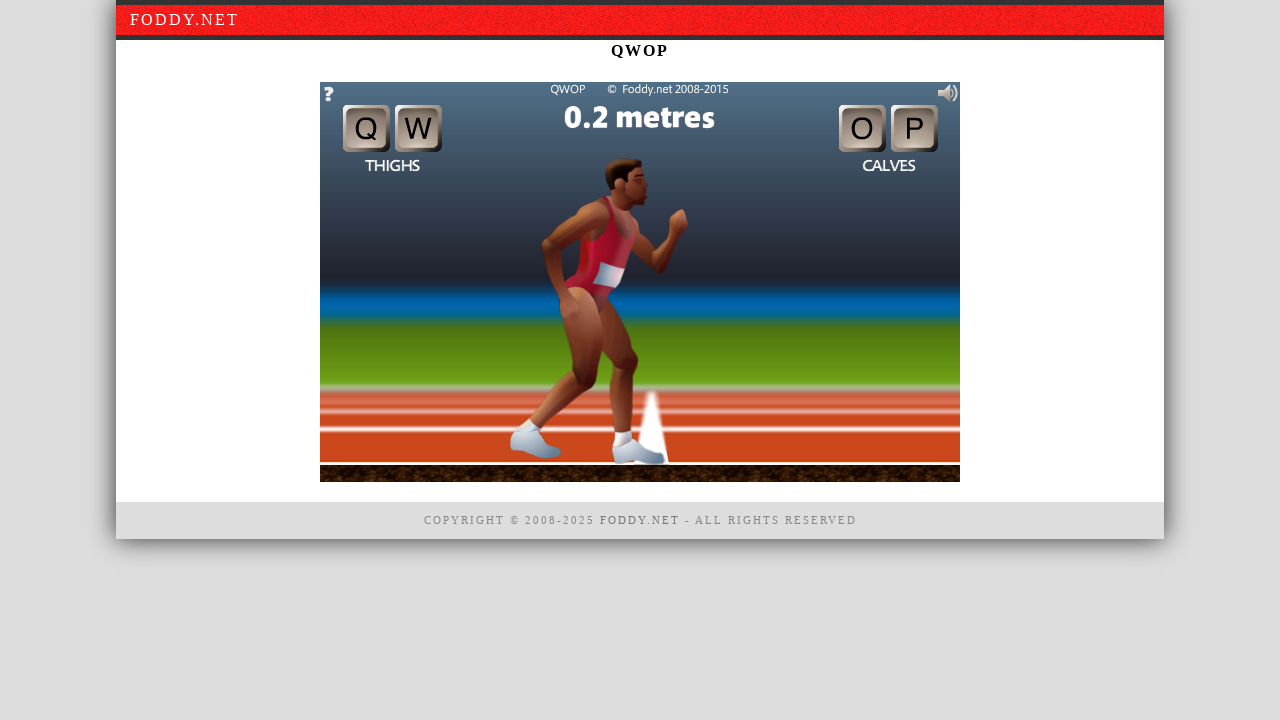

Pressed 'Q' key to control game character on canvas#window1
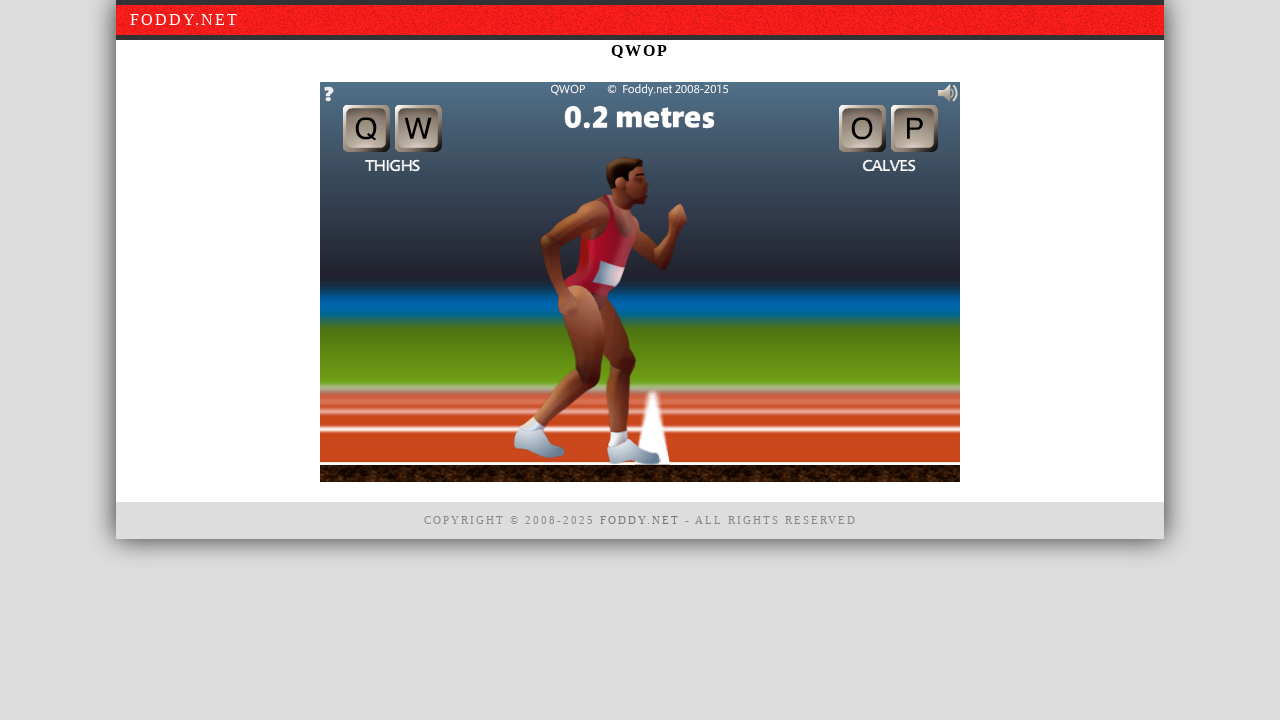

Clicked on canvas during game interaction at (640, 282) on canvas#window1
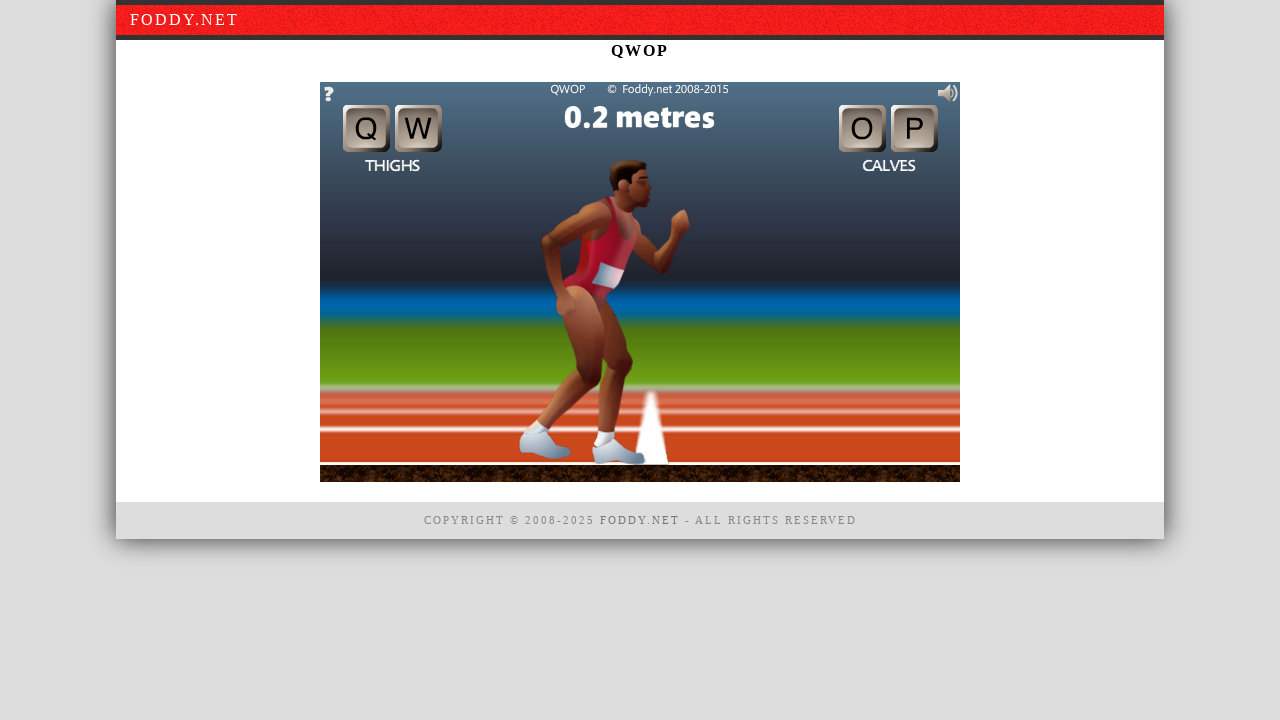

Pressed 'Q' key to control game character on canvas#window1
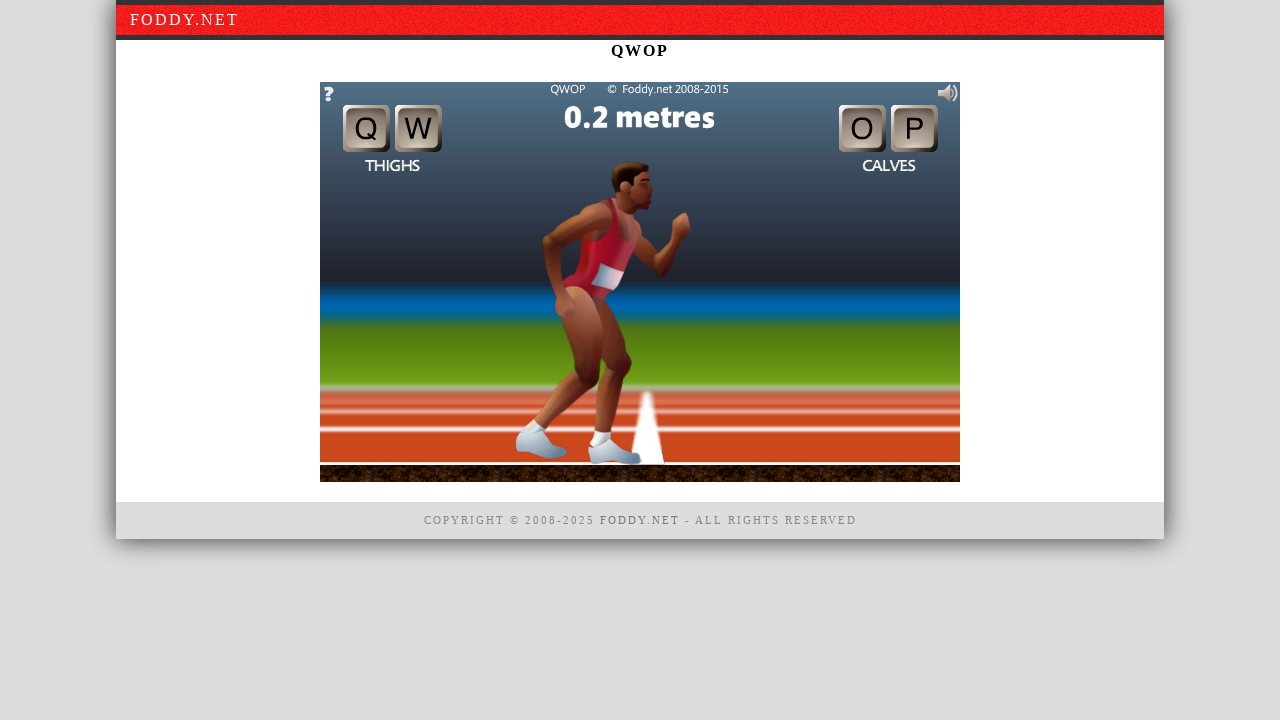

Clicked on canvas during game interaction at (640, 282) on canvas#window1
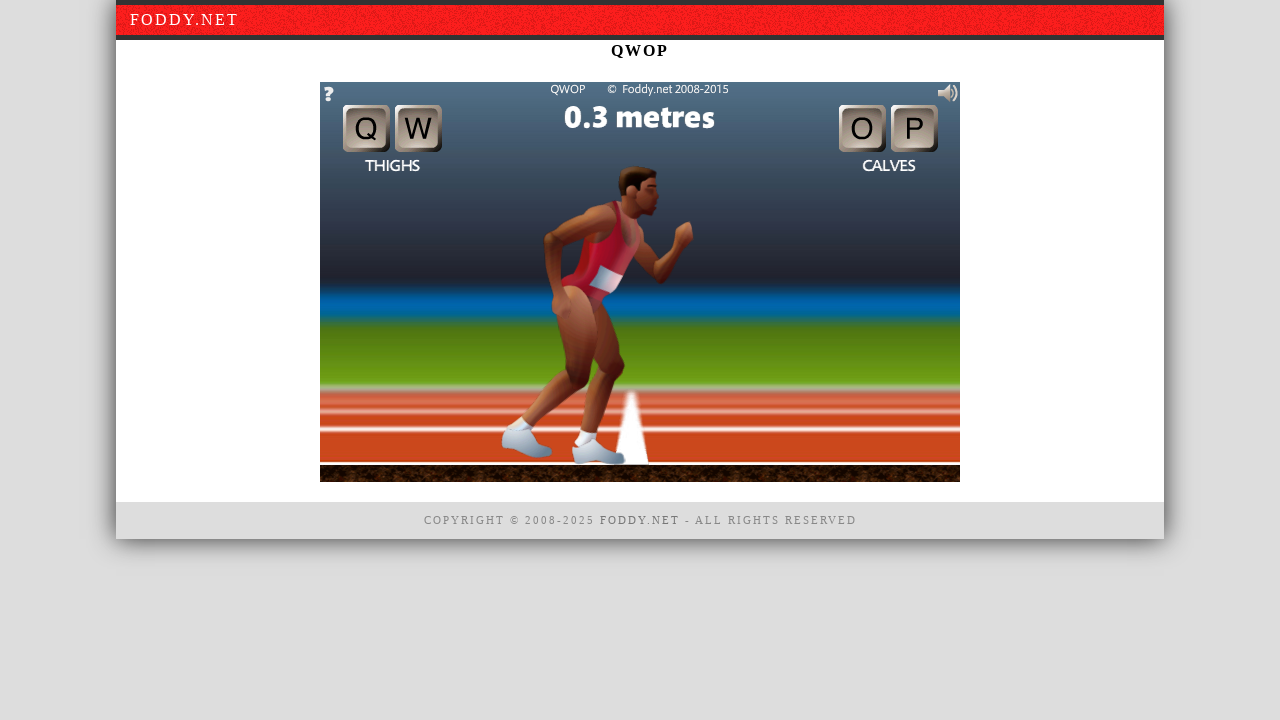

Pressed 'Q' key to control game character on canvas#window1
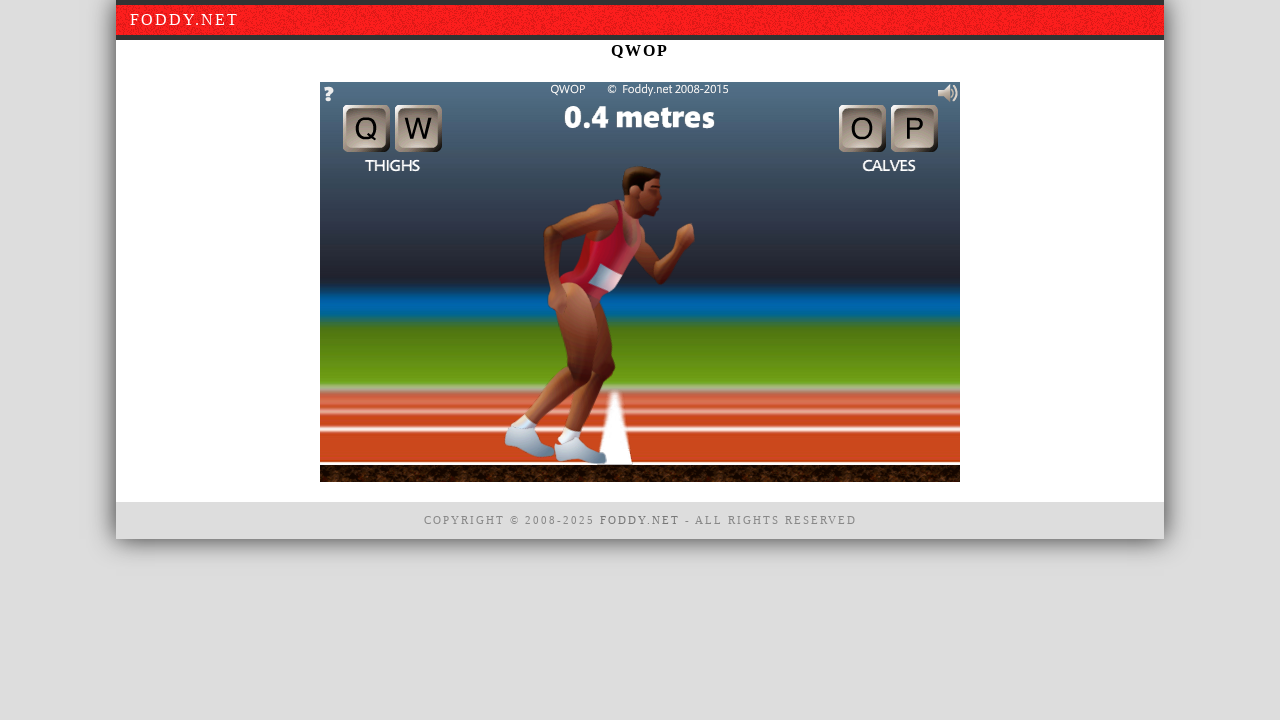

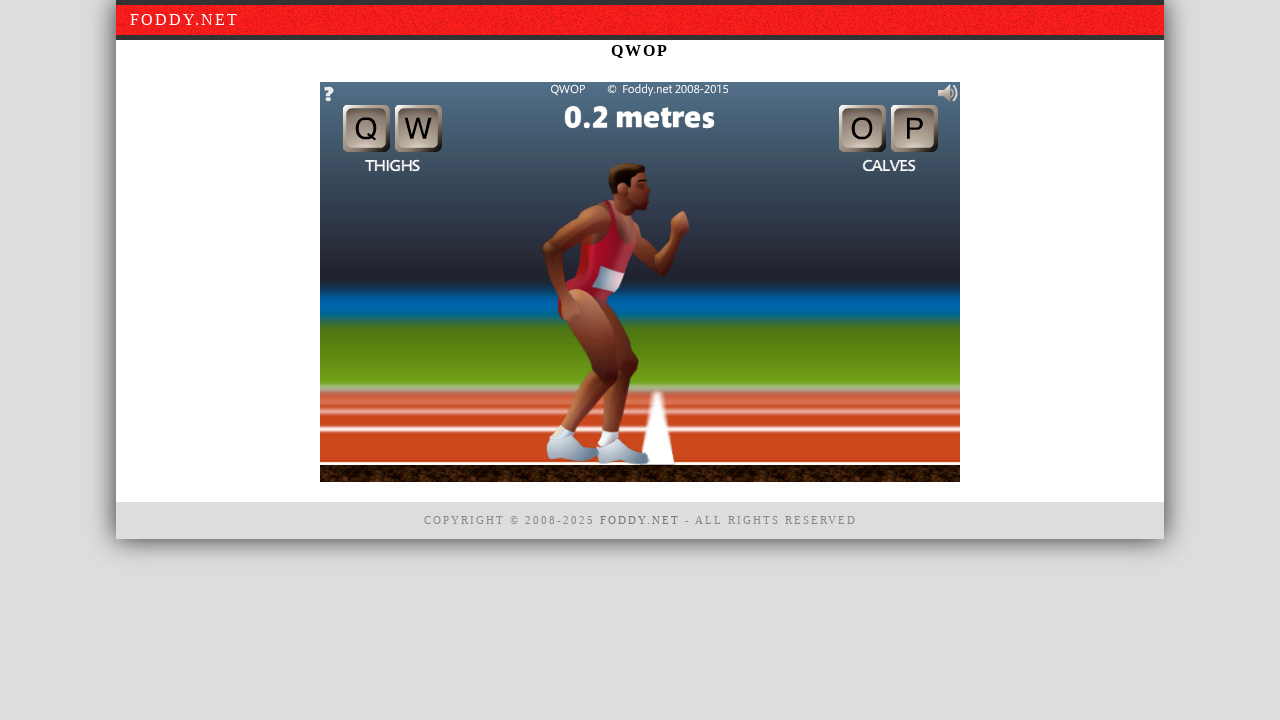